Tests the search functionality of a Progressive Web App books site by locating a search input within a shadow DOM component and entering a search query.

Starting URL: https://books-pwakit.appspot.com

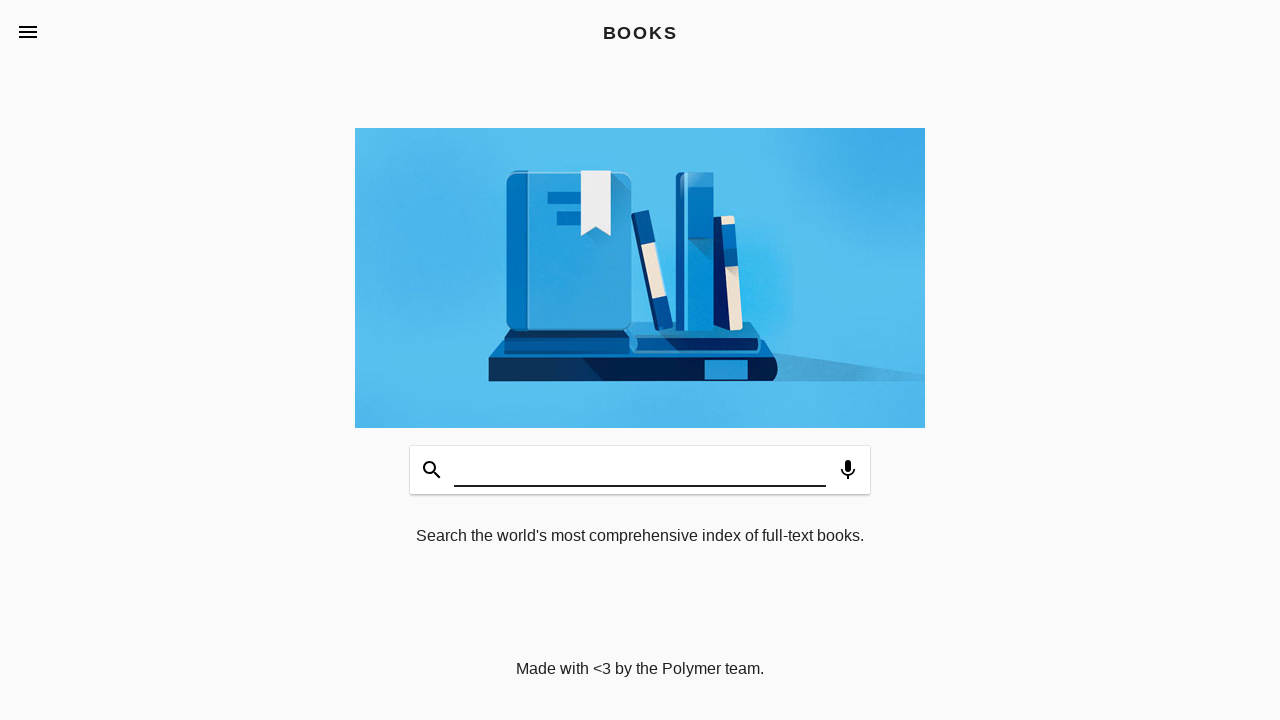

Waited for book-app component to load
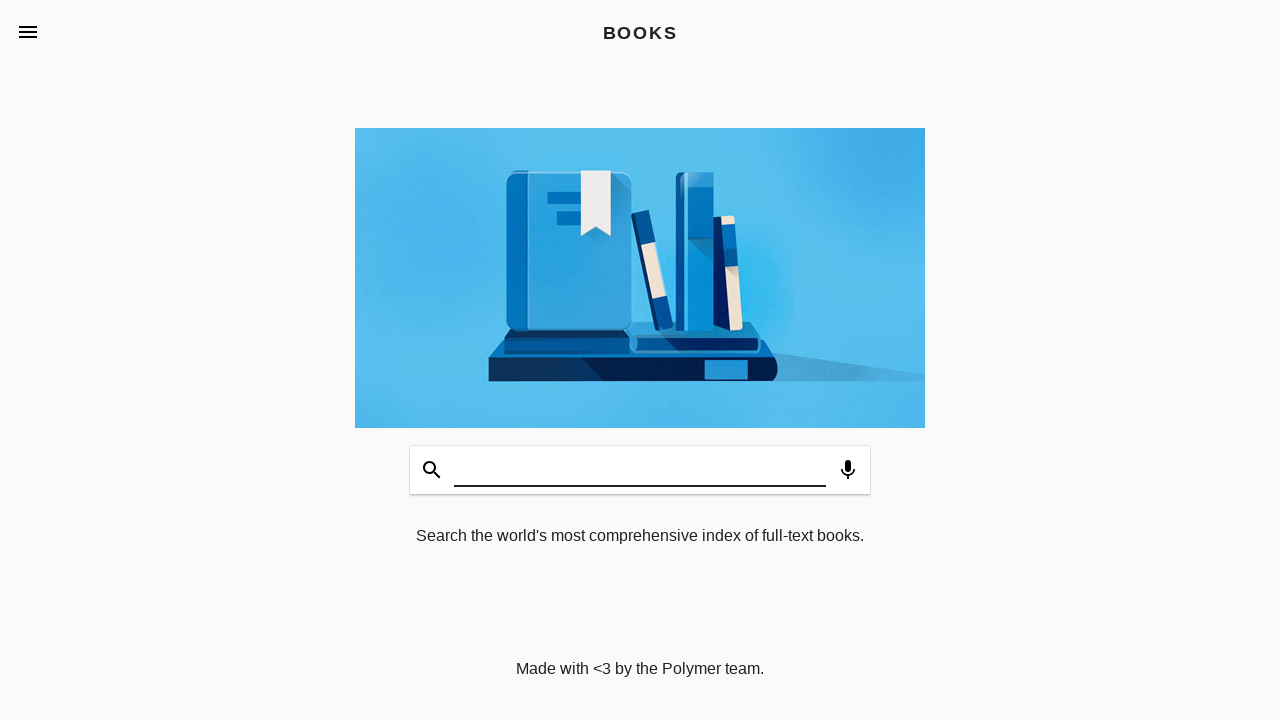

Filled shadow DOM search input with query 'Basitmis degil mi?'
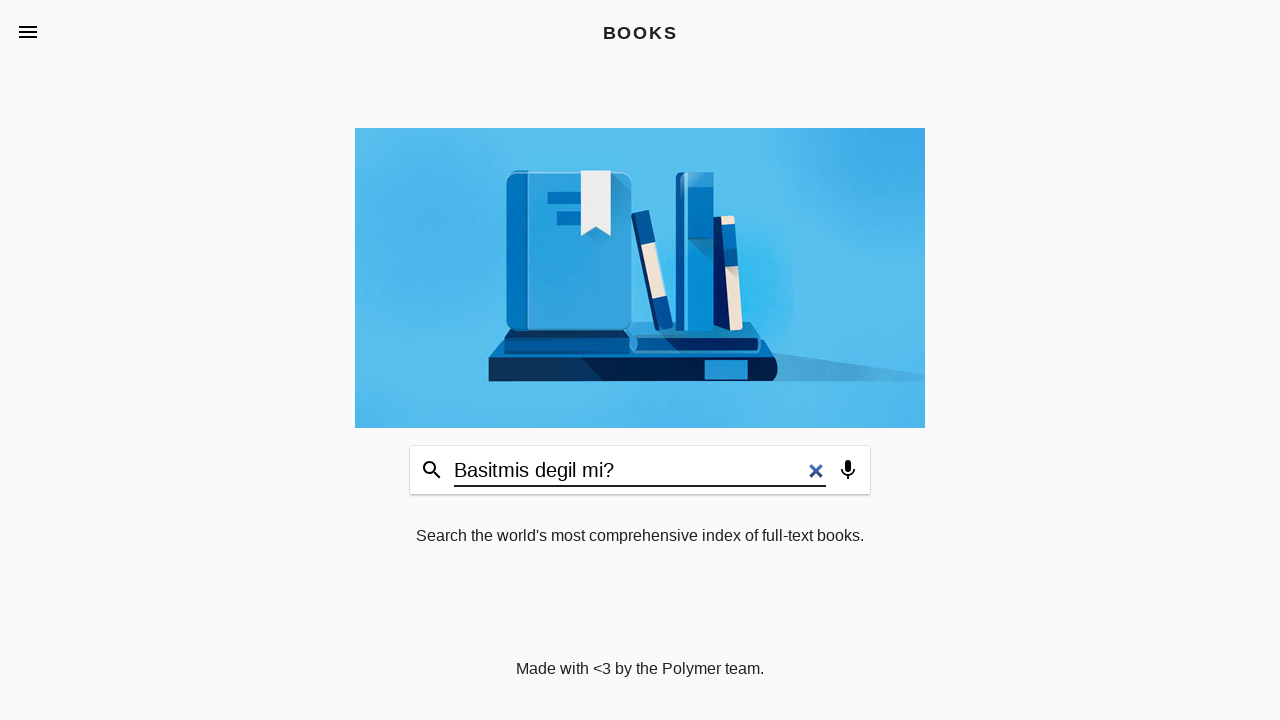

Dispatched input event to register search query value
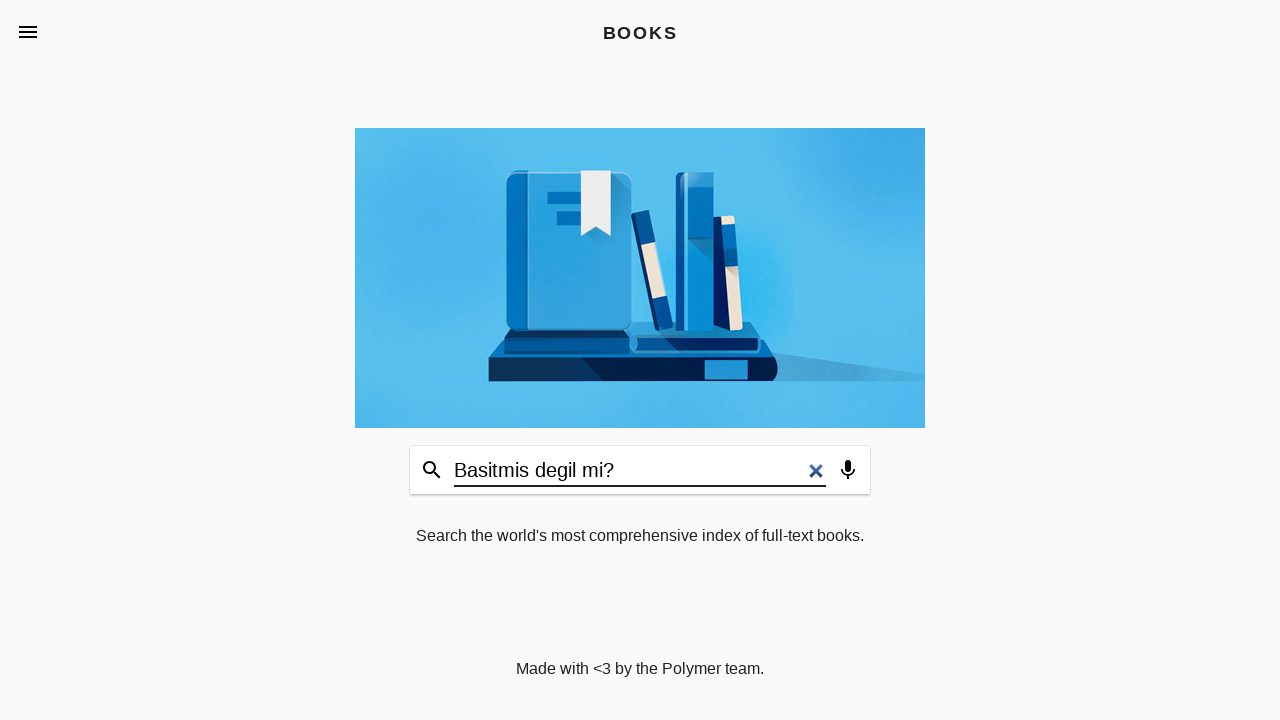

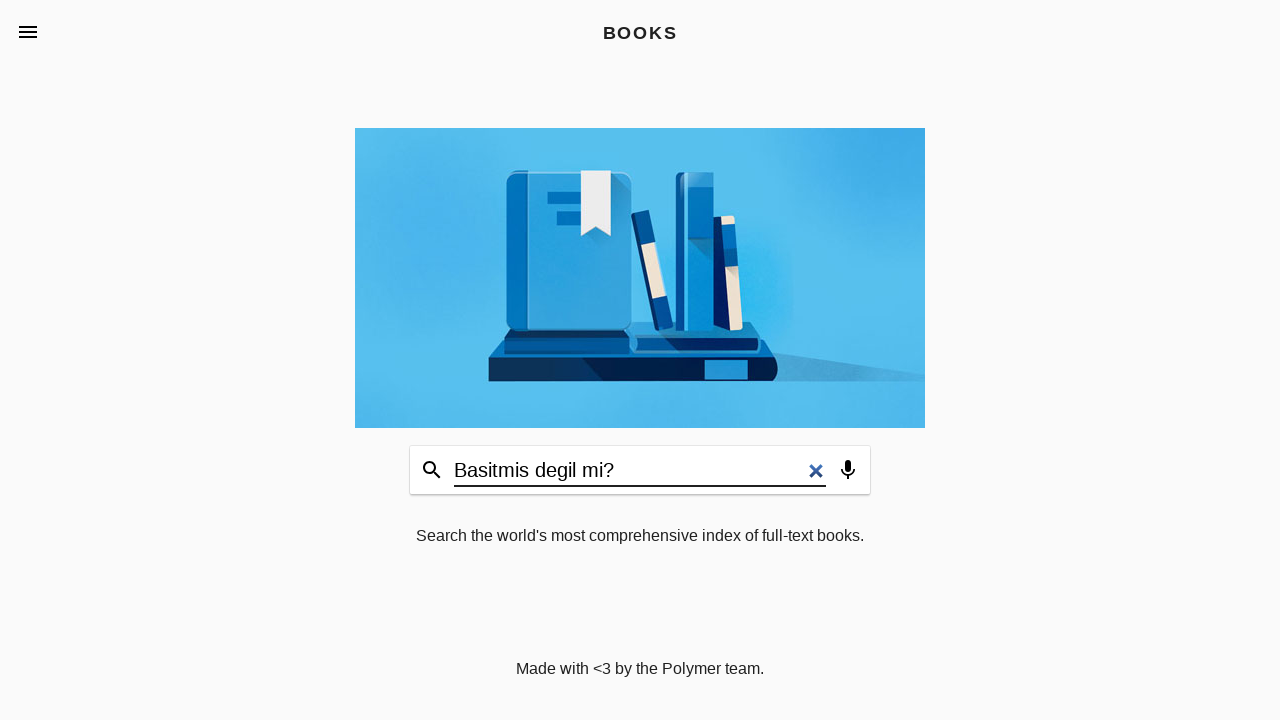